Tests navigation flow on Gmail by clicking "Create account" link and then using browser back and forward buttons

Starting URL: http://gmail.com

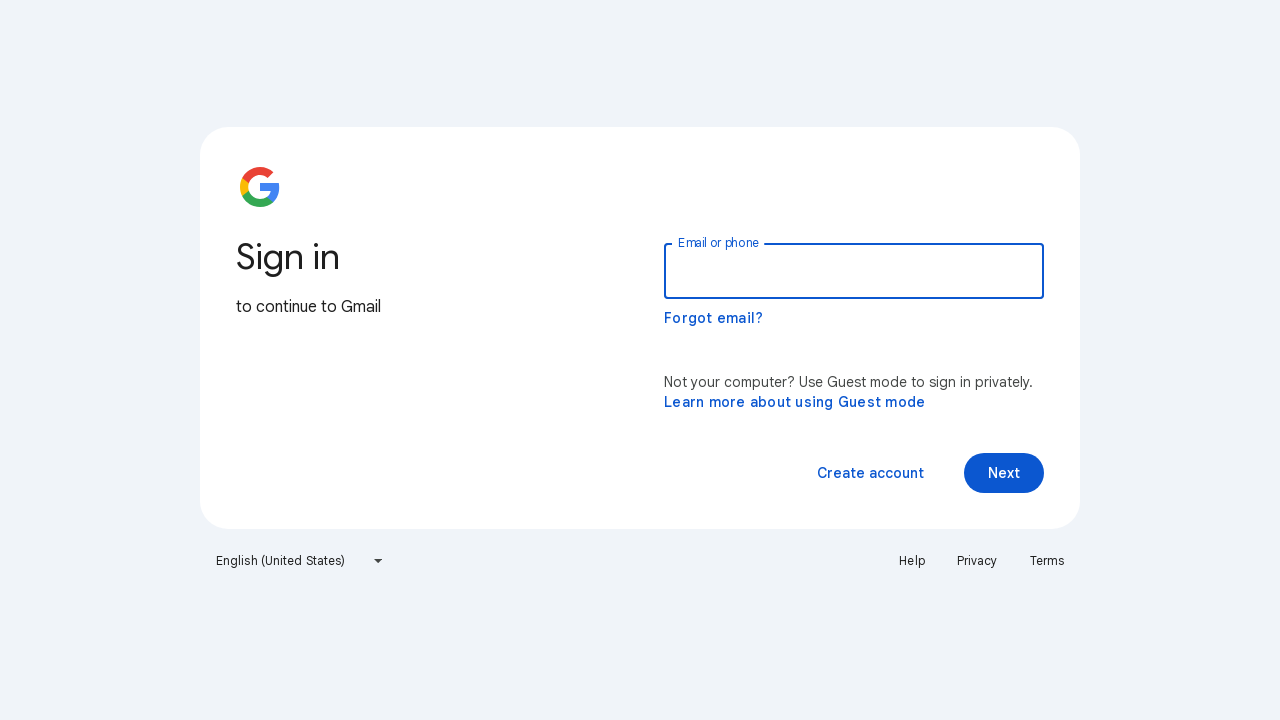

Clicked 'Create account' link on Gmail page at (870, 473) on text=Create account
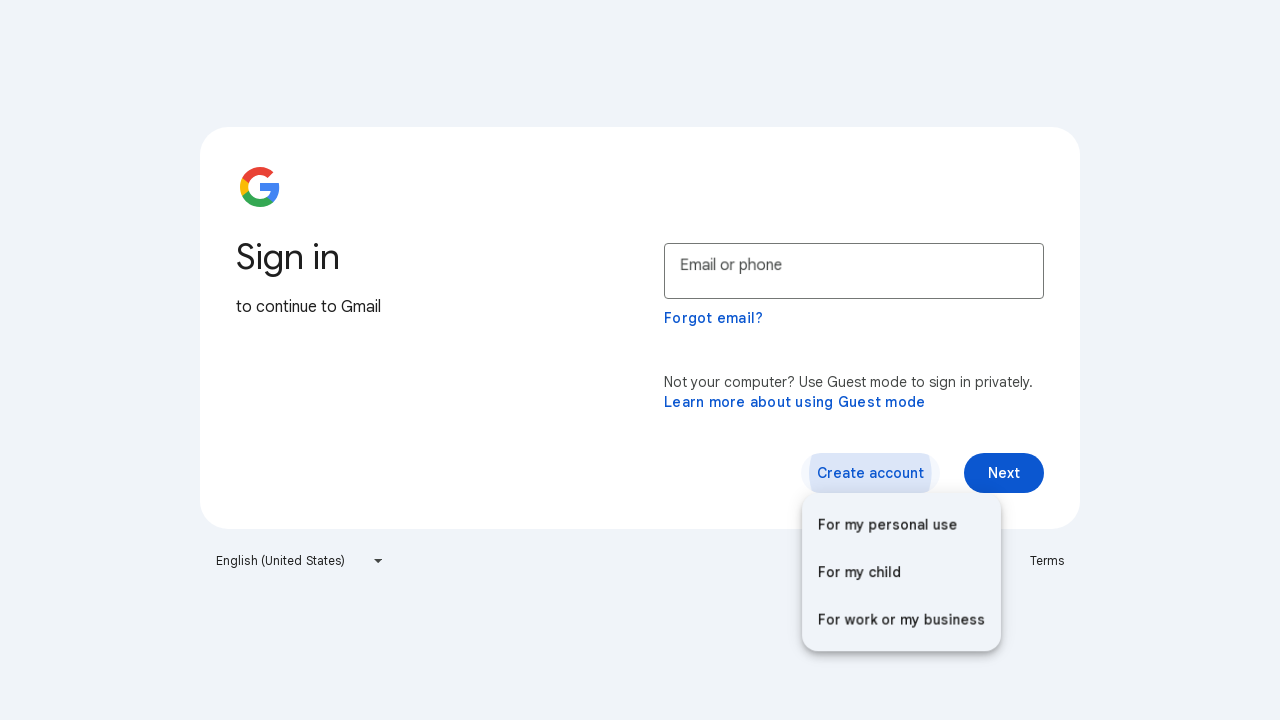

Navigated back to Gmail homepage using browser back button
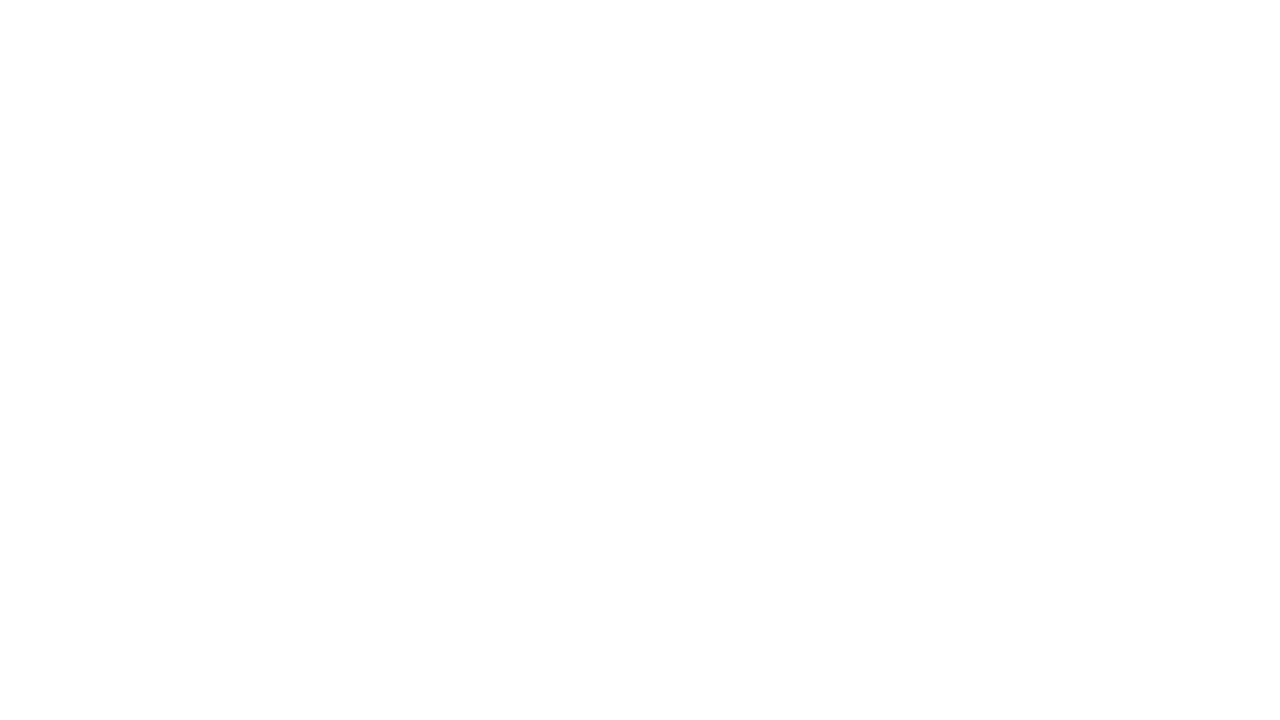

Navigated forward to Create account page using browser forward button
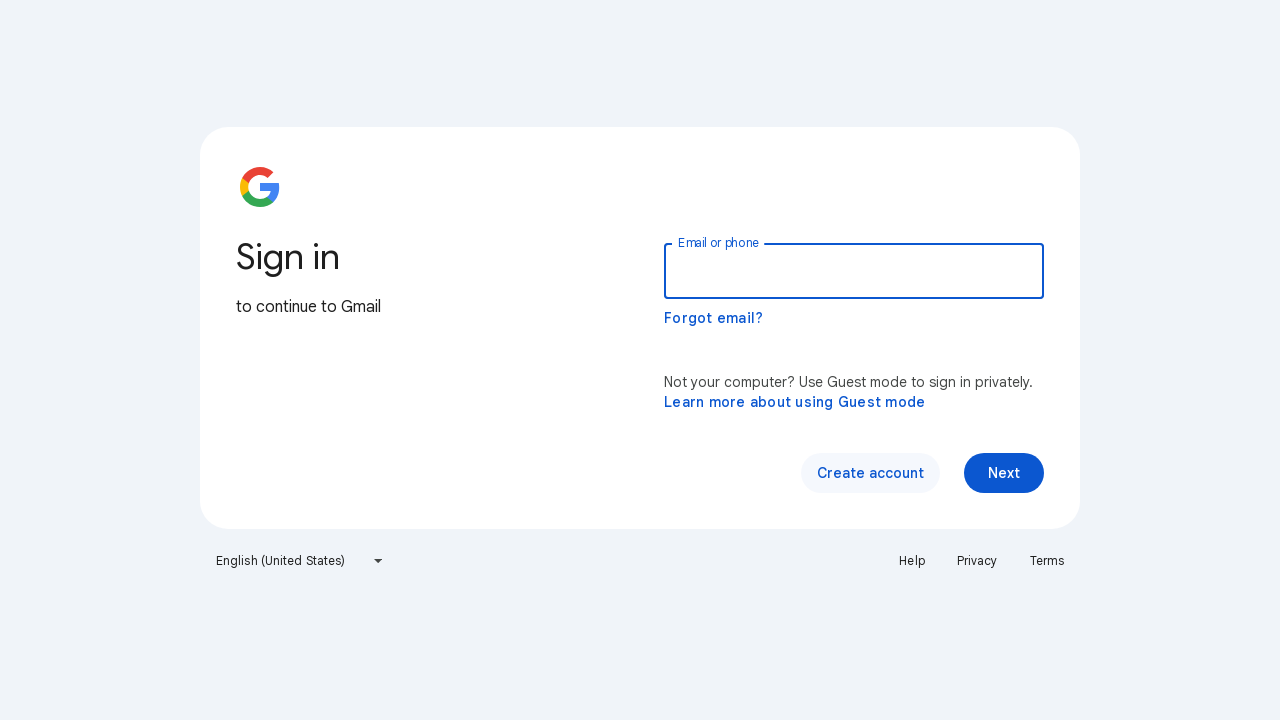

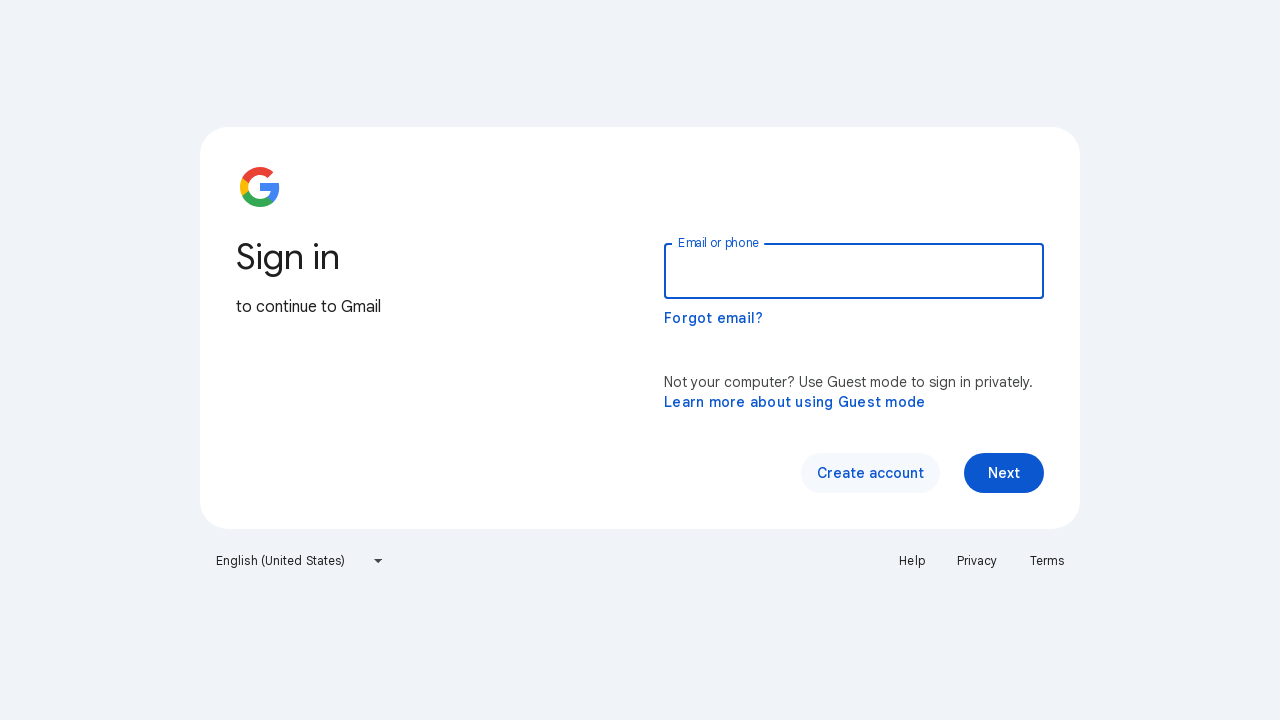